Clicks the link button on the page

Starting URL: https://formy-project.herokuapp.com/buttons

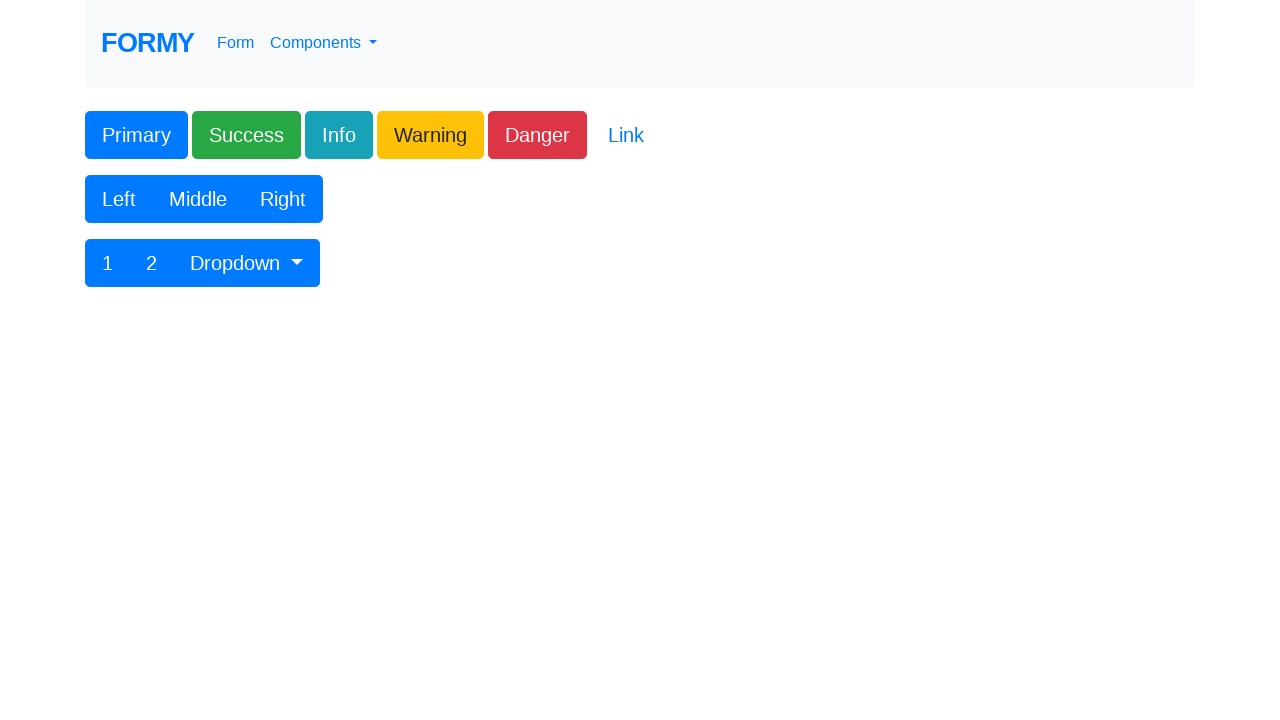

Navigated to Formy buttons page
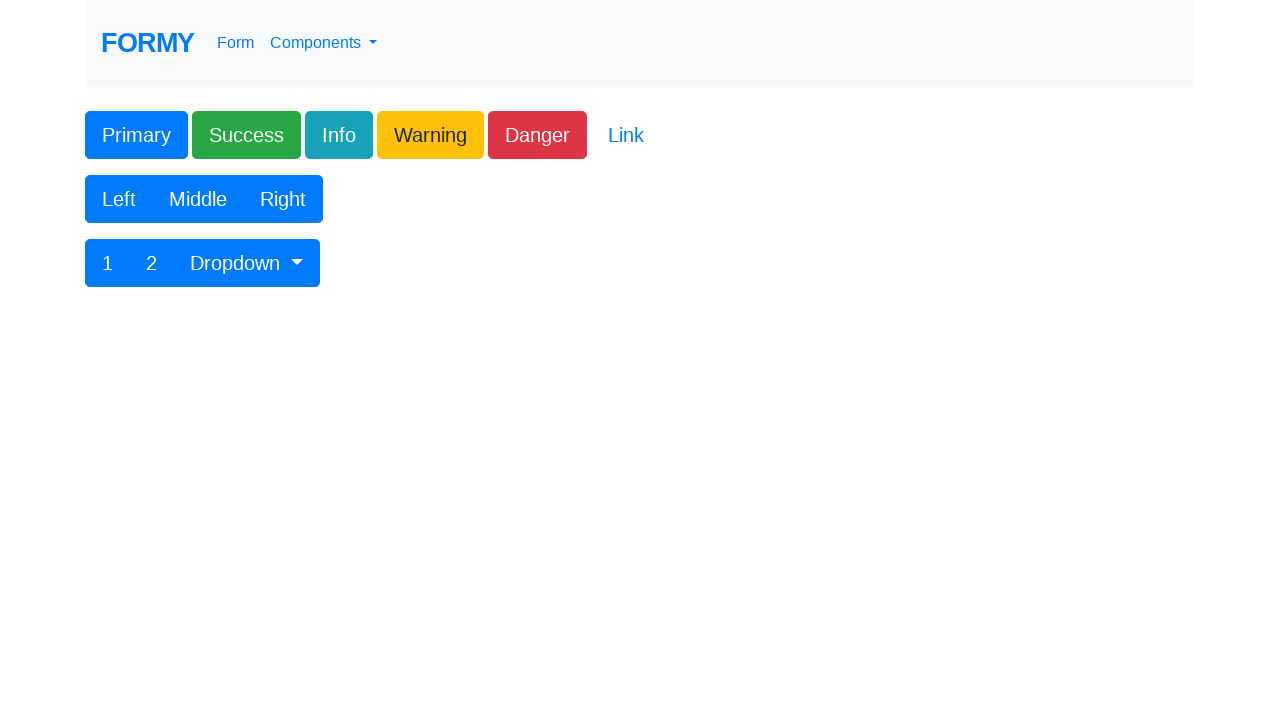

Clicked the link button at (626, 135) on xpath=//button[contains(@class,'btn') and text()='Link']
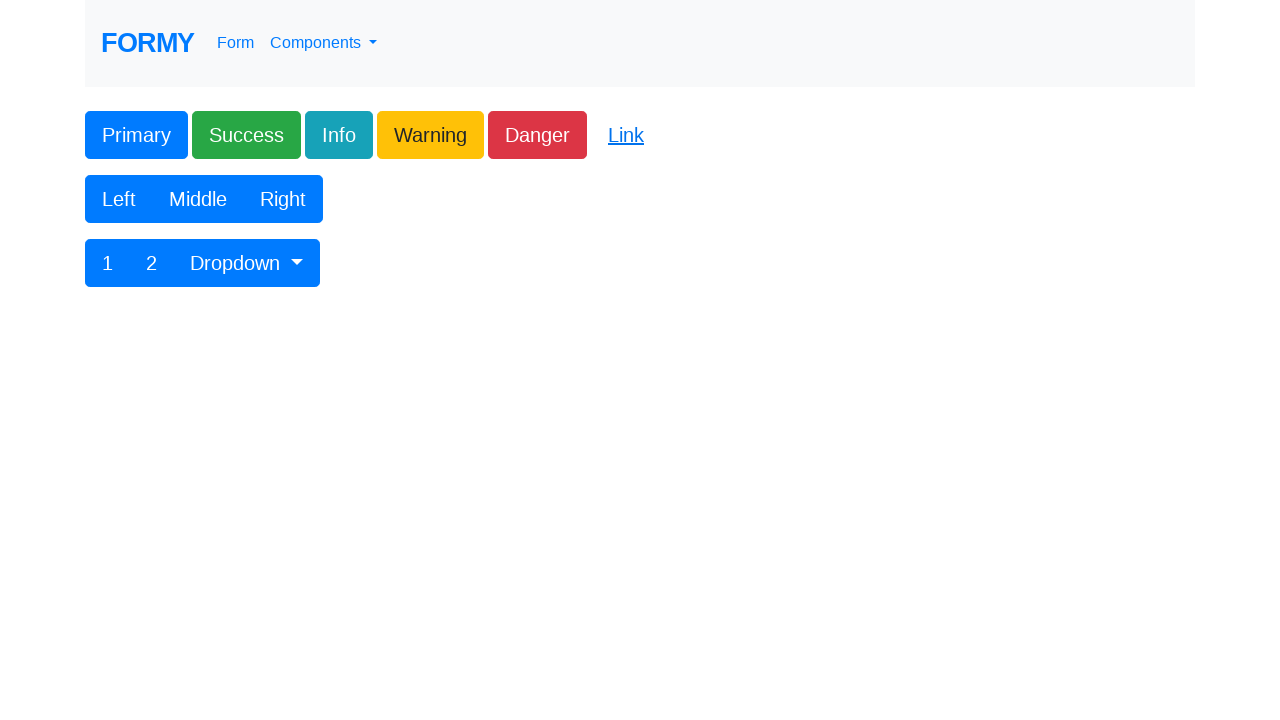

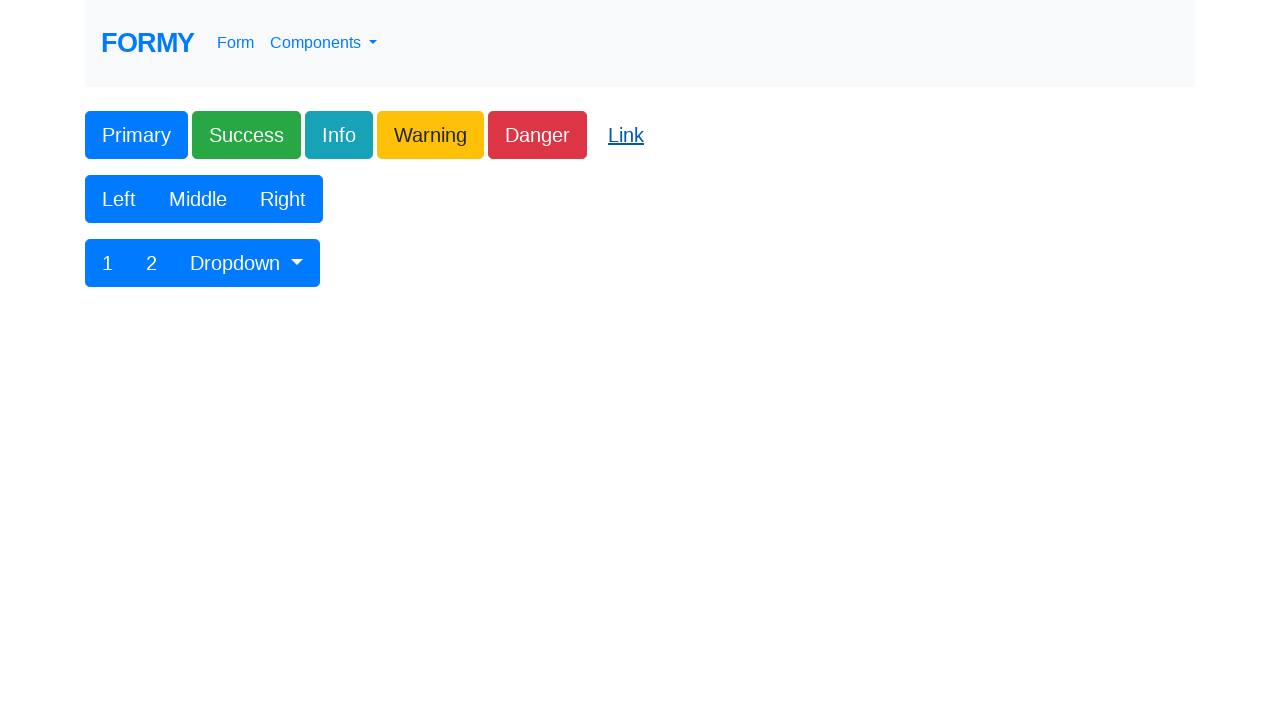